Tests drag-and-drop functionality on the jQuery UI droppable demo page by dragging an element and dropping it onto a target area within an iframe.

Starting URL: https://jqueryui.com/droppable

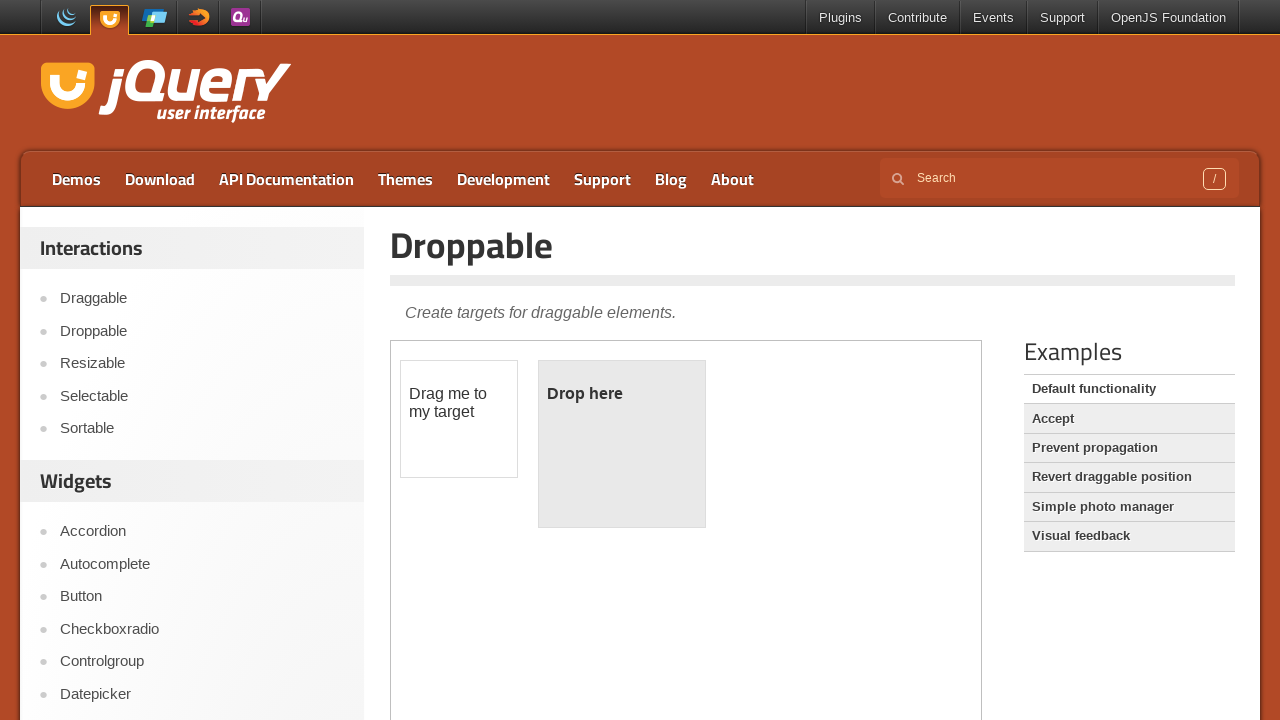

Navigated to jQuery UI droppable demo page
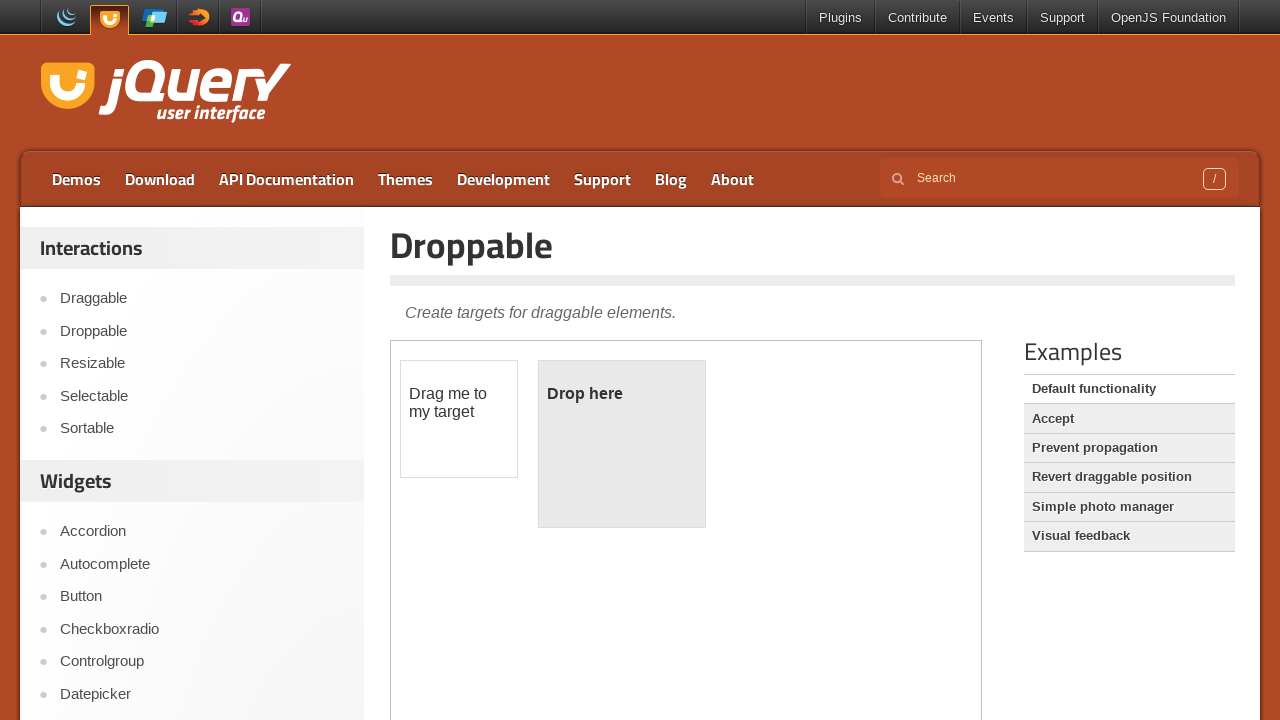

Located the demo iframe
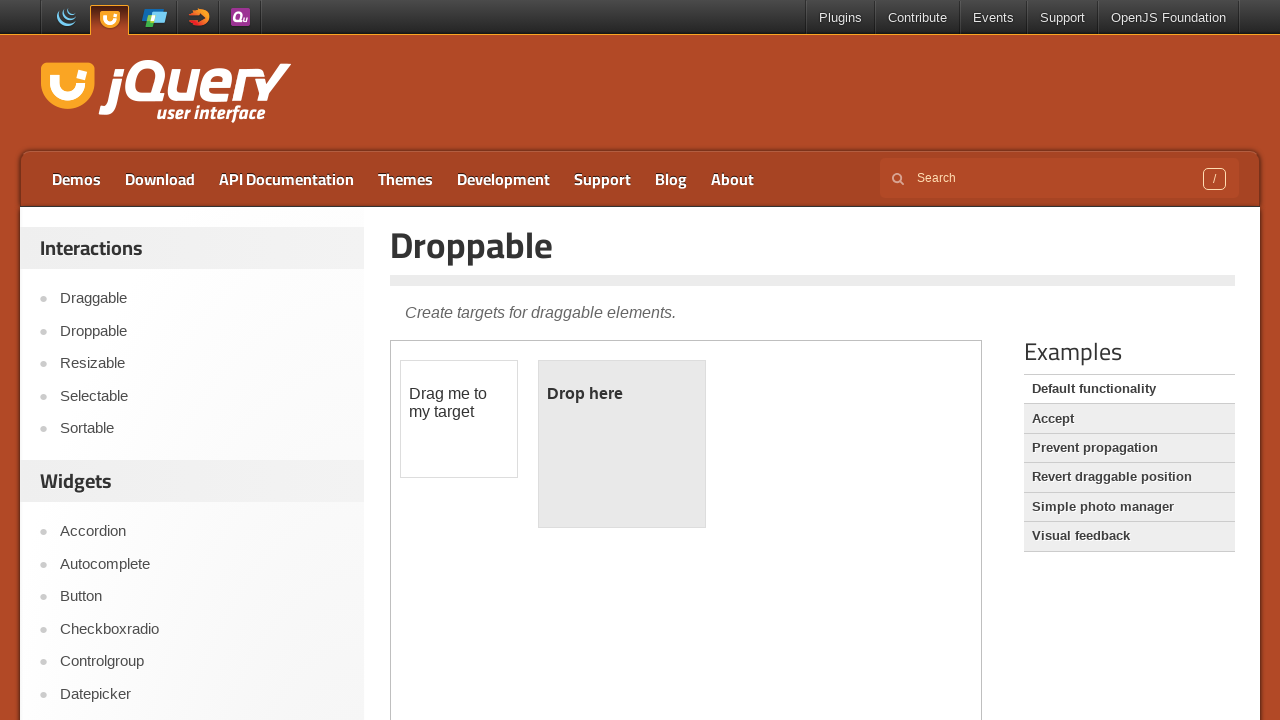

Located the draggable element
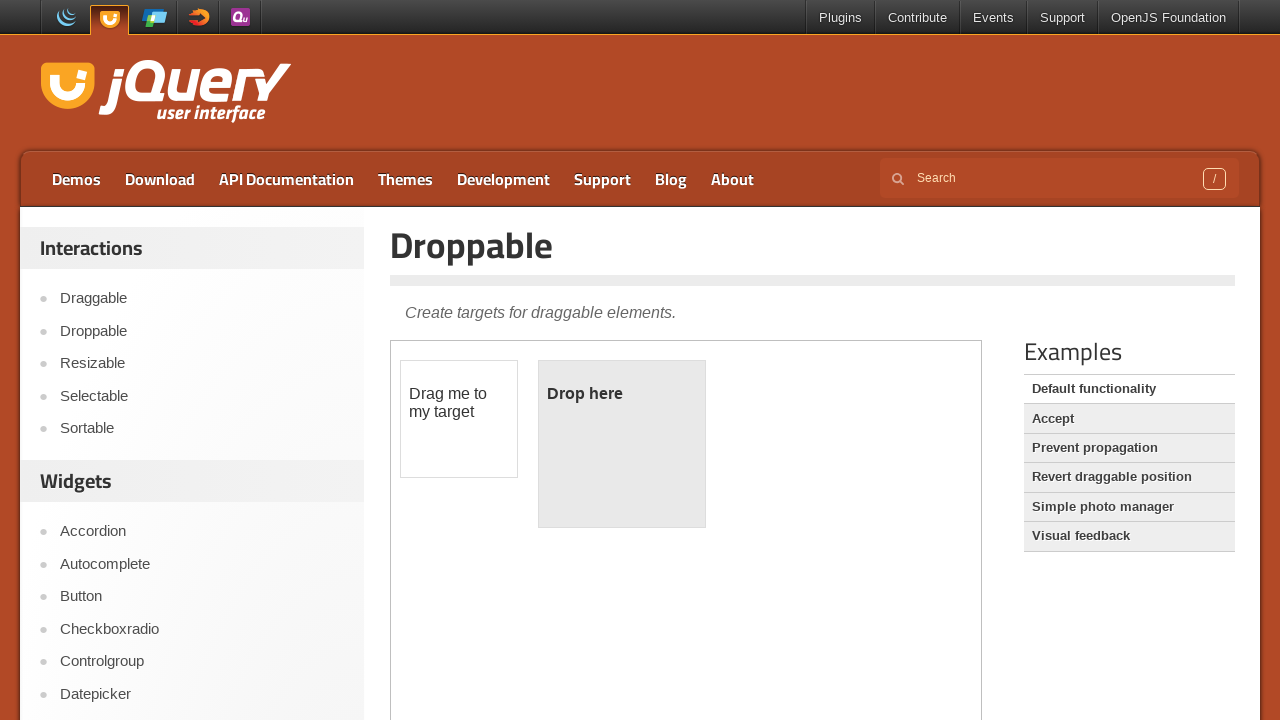

Located the droppable target element
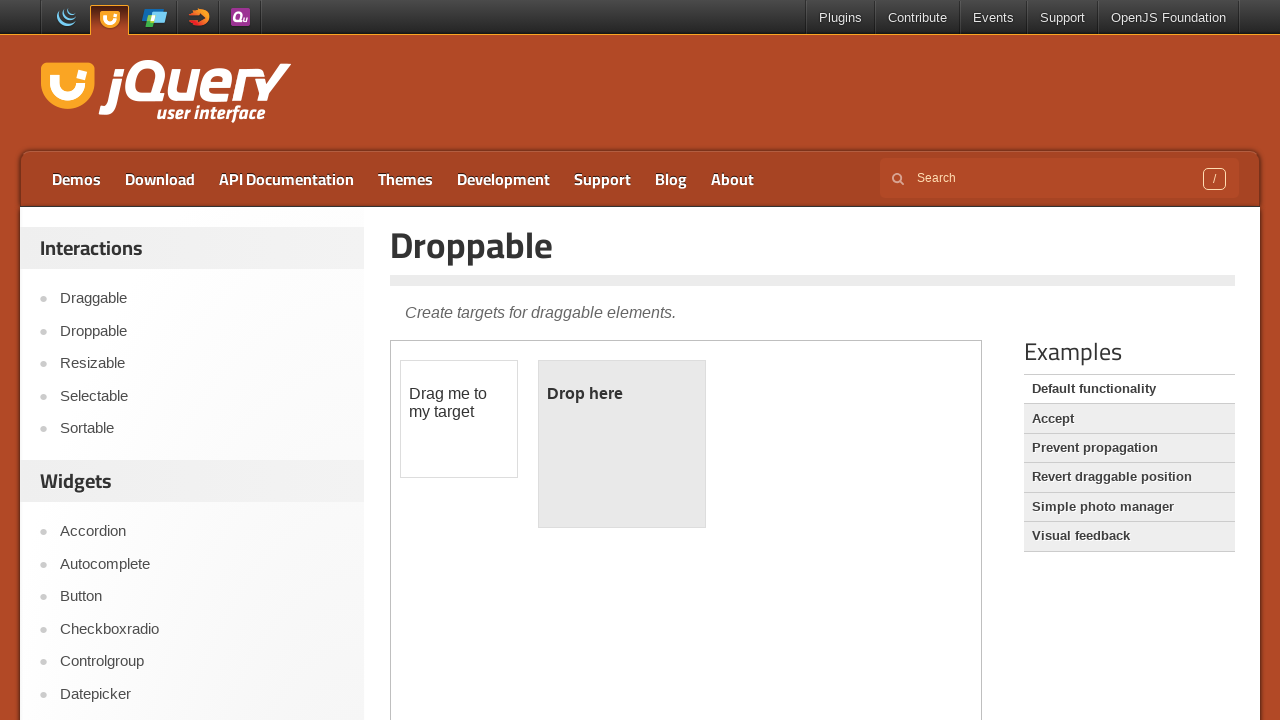

Dragged element onto droppable target at (622, 444)
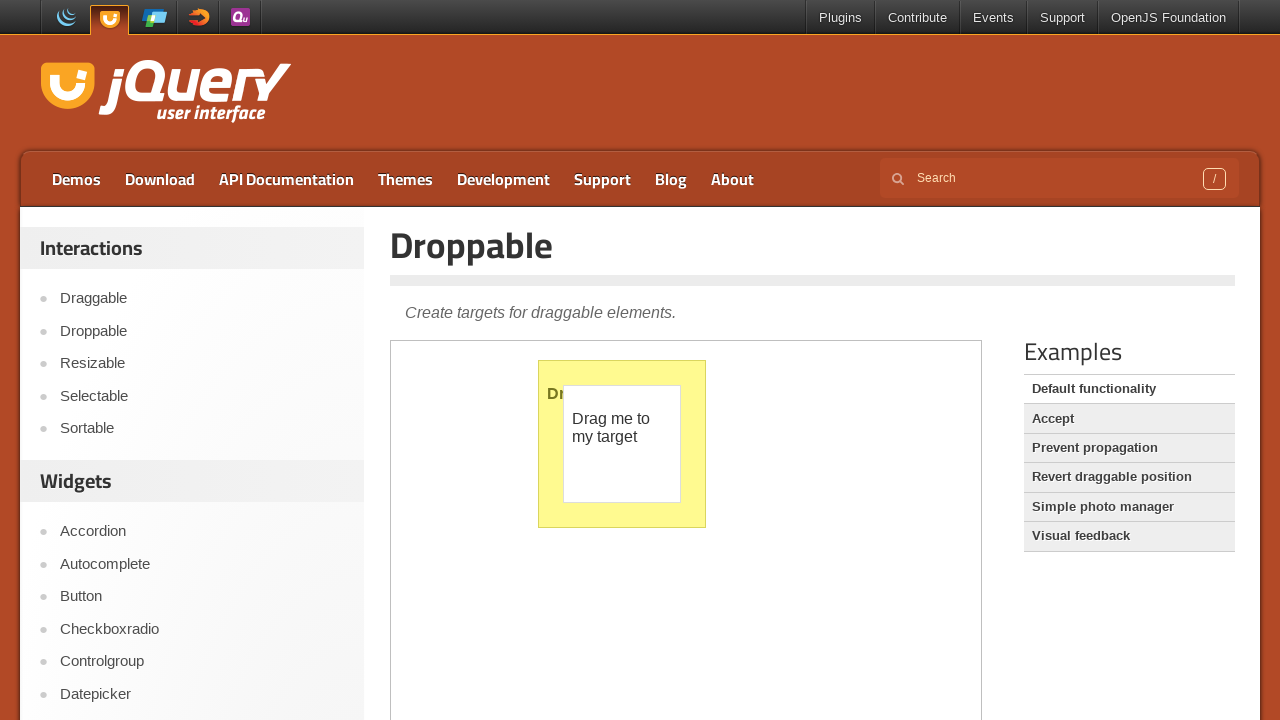

Verified drop was successful - 'Dropped!' text appeared
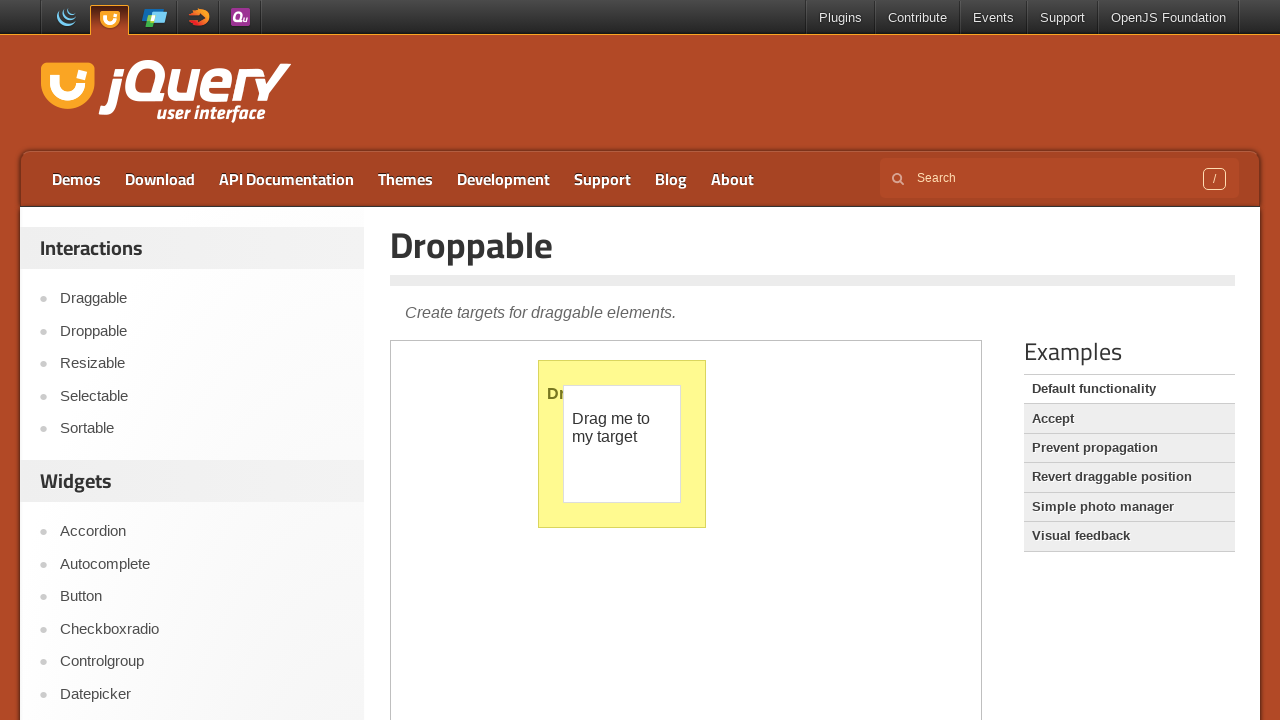

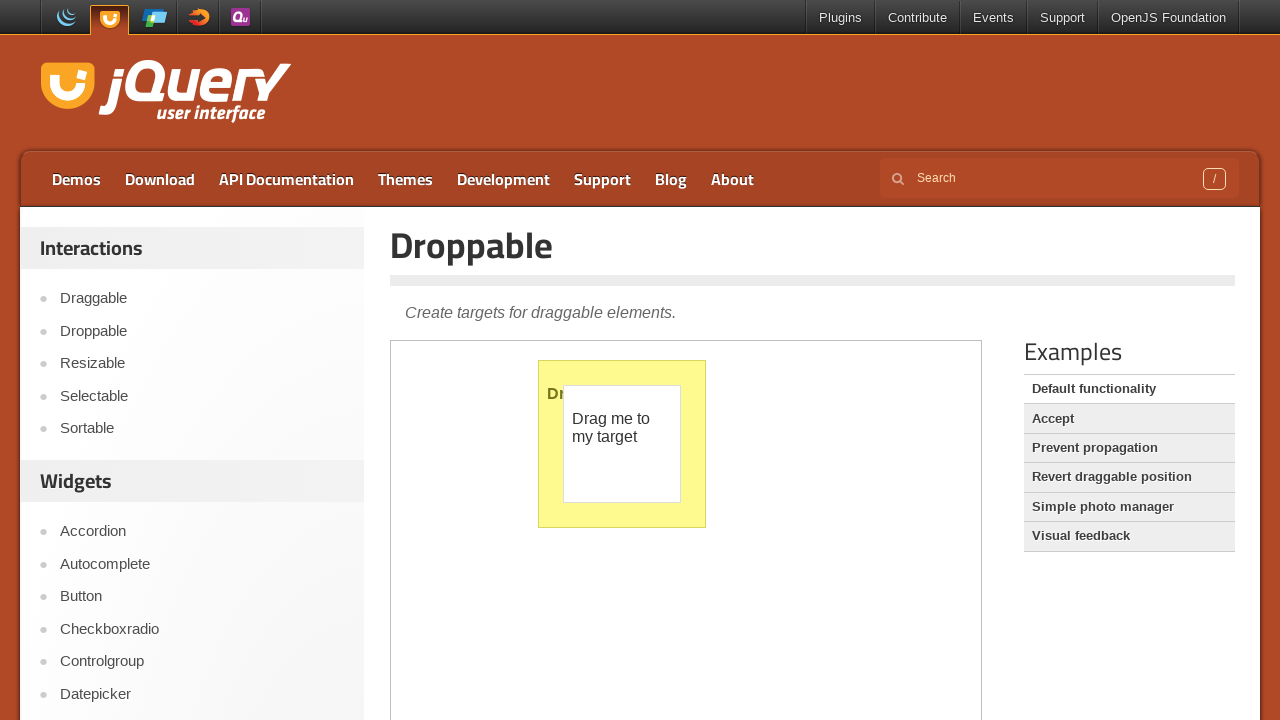